Tests various UI controls on a practice page including dropdown selection, radio buttons, and checkboxes without performing login

Starting URL: https://rahulshettyacademy.com/loginpagePractise/

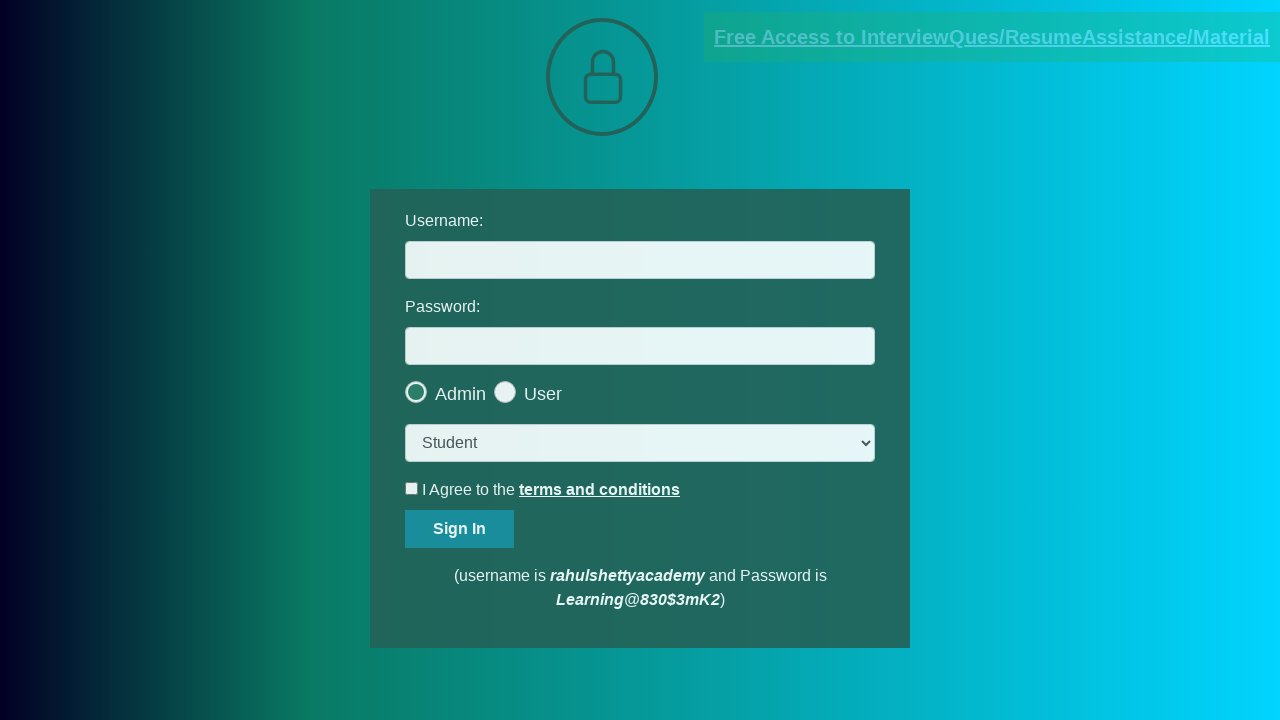

Selected 'Consultant' from dropdown menu on xpath=//select[@class='form-control']
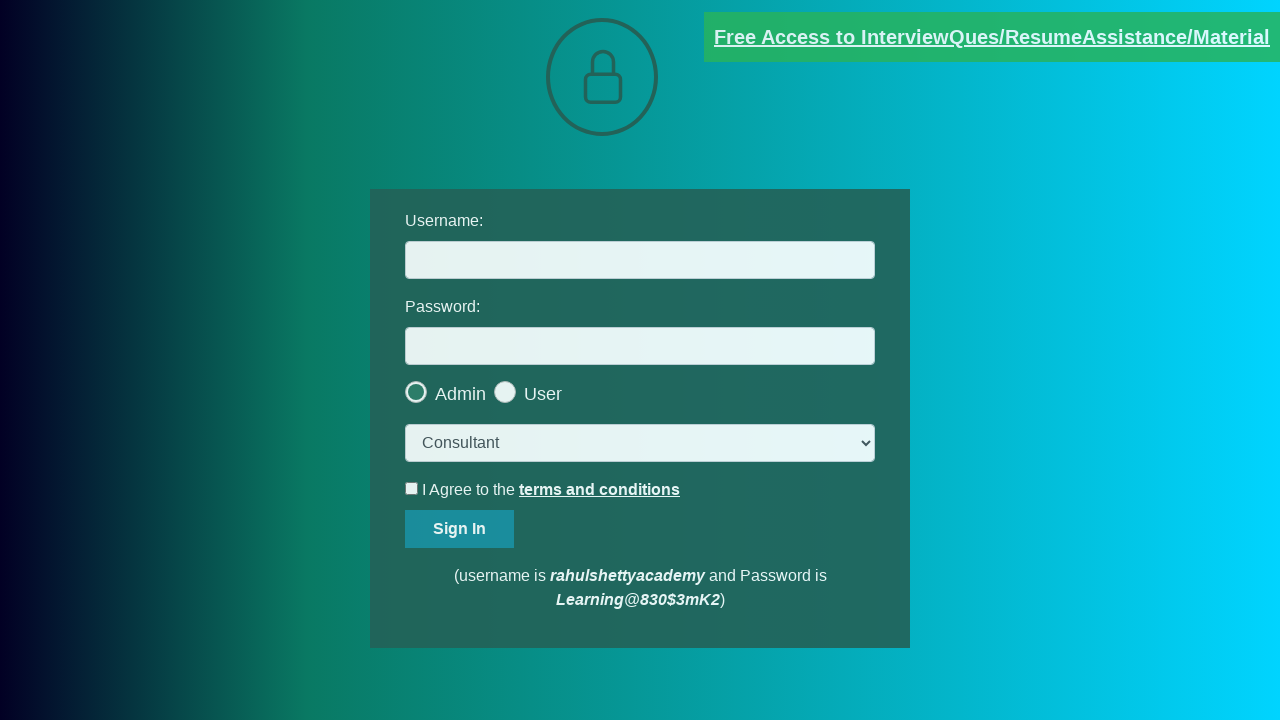

Clicked on 'User' radio button at (543, 394) on xpath=//span[@class='radiotextsty'][contains(.,'User')] >> nth=-1
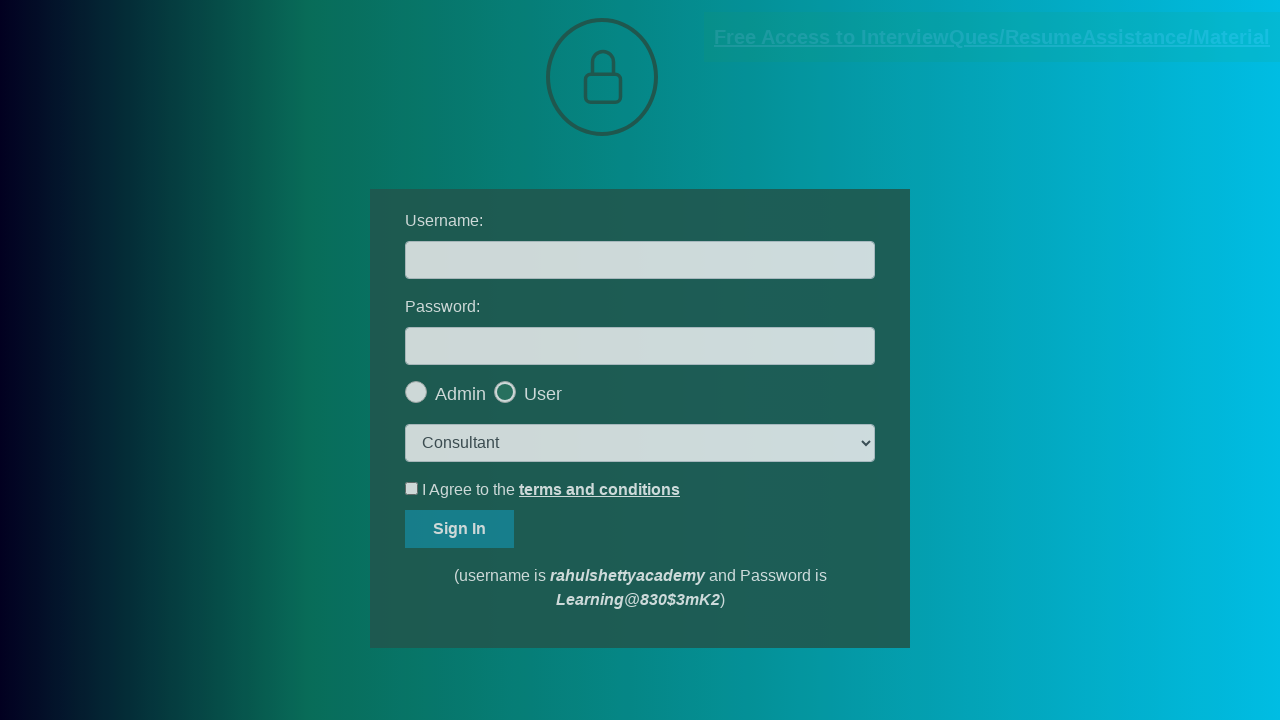

Clicked okay button on popup at (698, 144) on xpath=//button[@id='okayBtn']
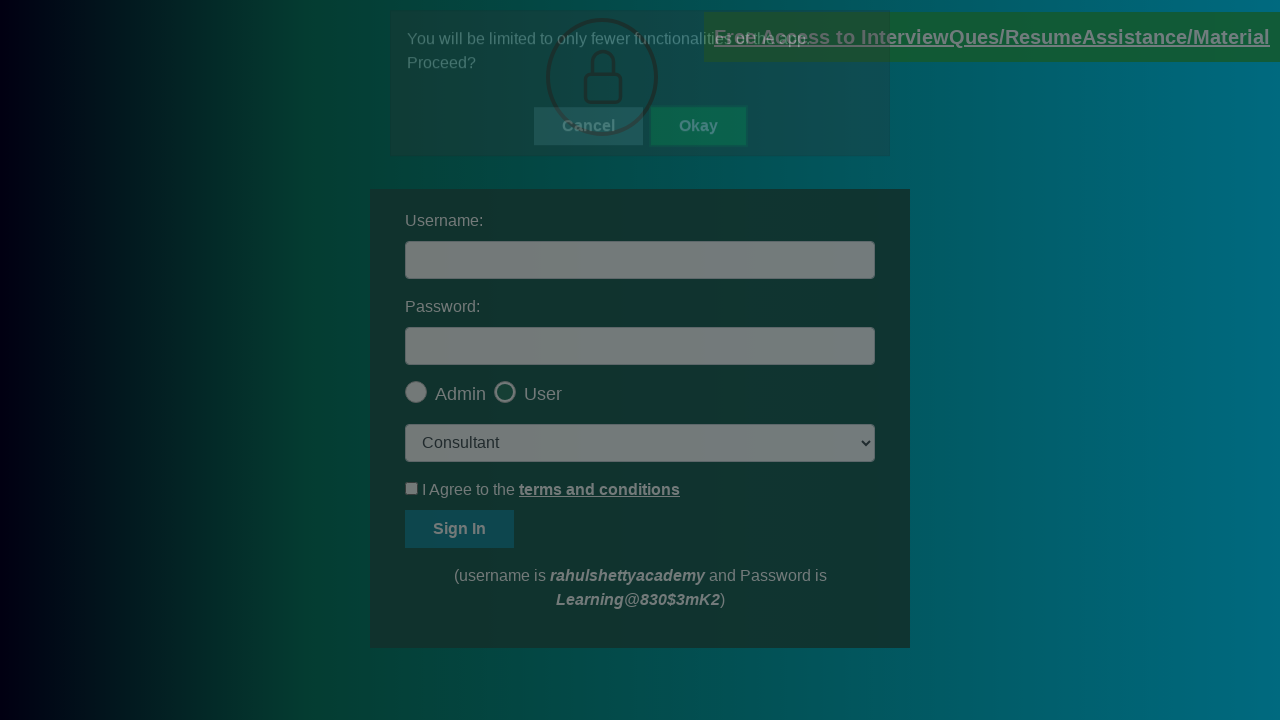

Checked the terms checkbox at (412, 488) on xpath=//input[@id='terms']
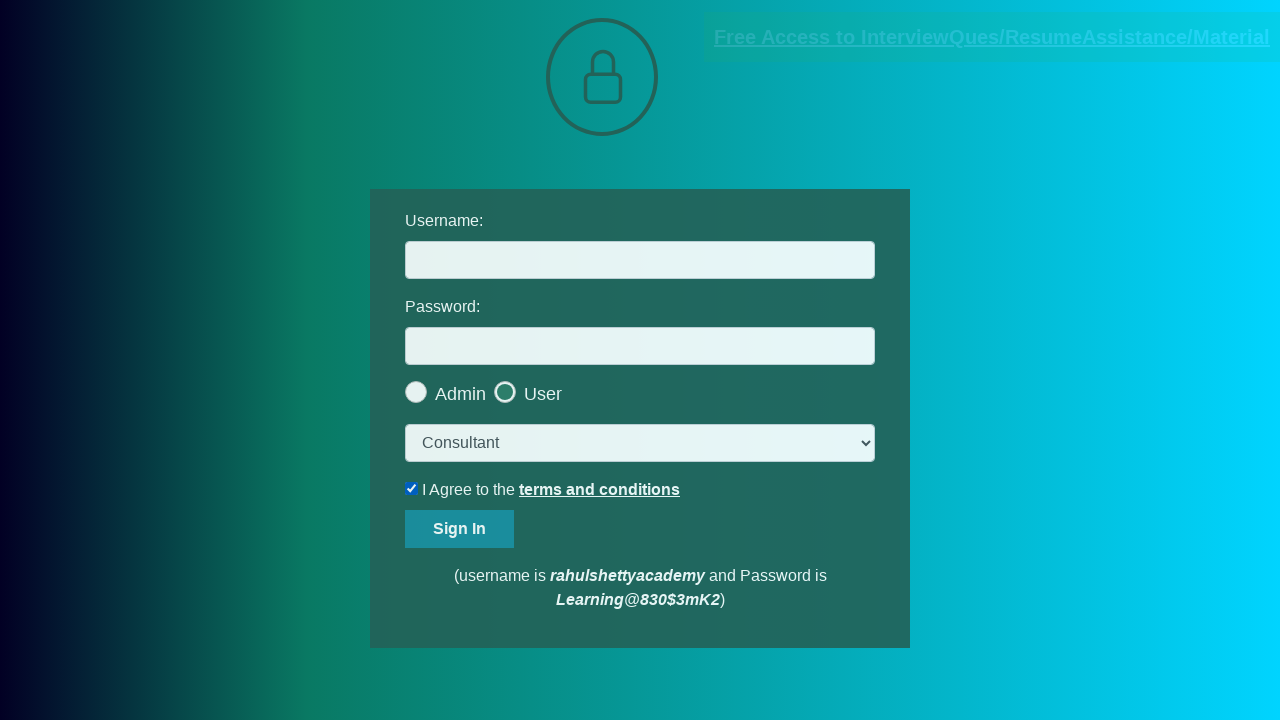

Unchecked the terms checkbox at (412, 488) on xpath=//input[@id='terms']
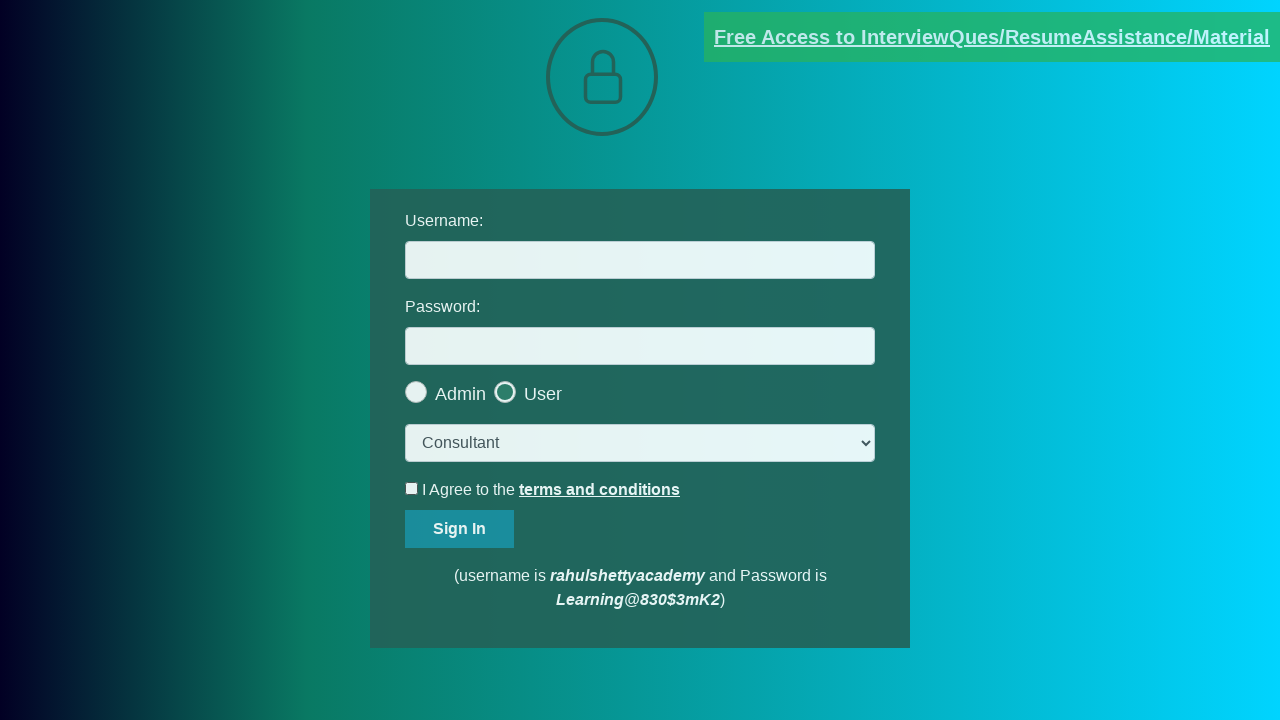

Verified document link with correct attribute is present
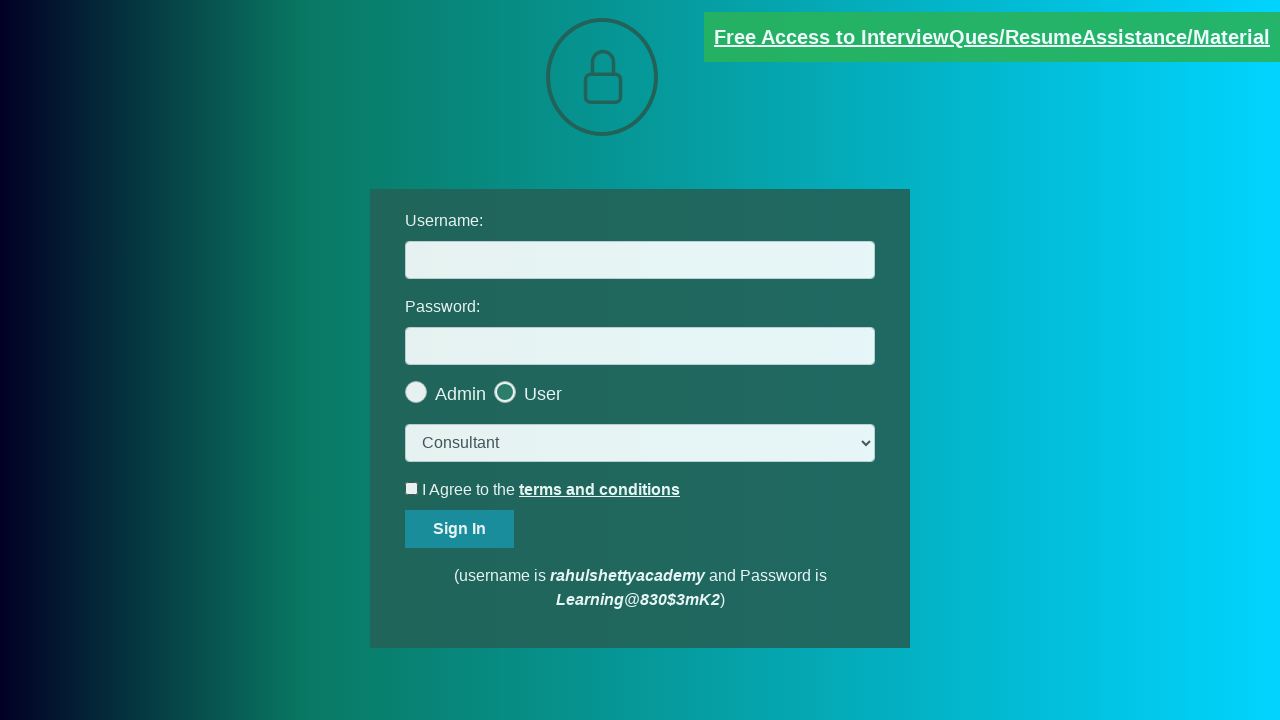

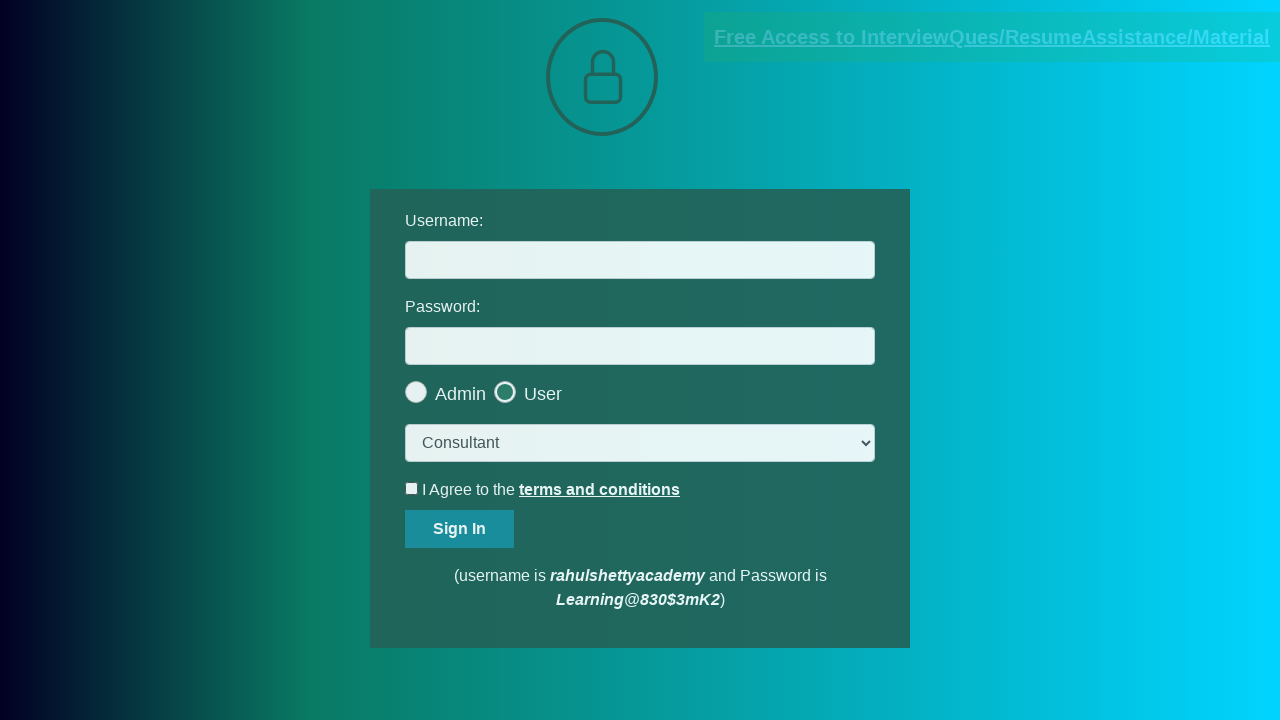